Tests clicking the Bad Request link and verifying the 400 status response

Starting URL: https://demoqa.com/links

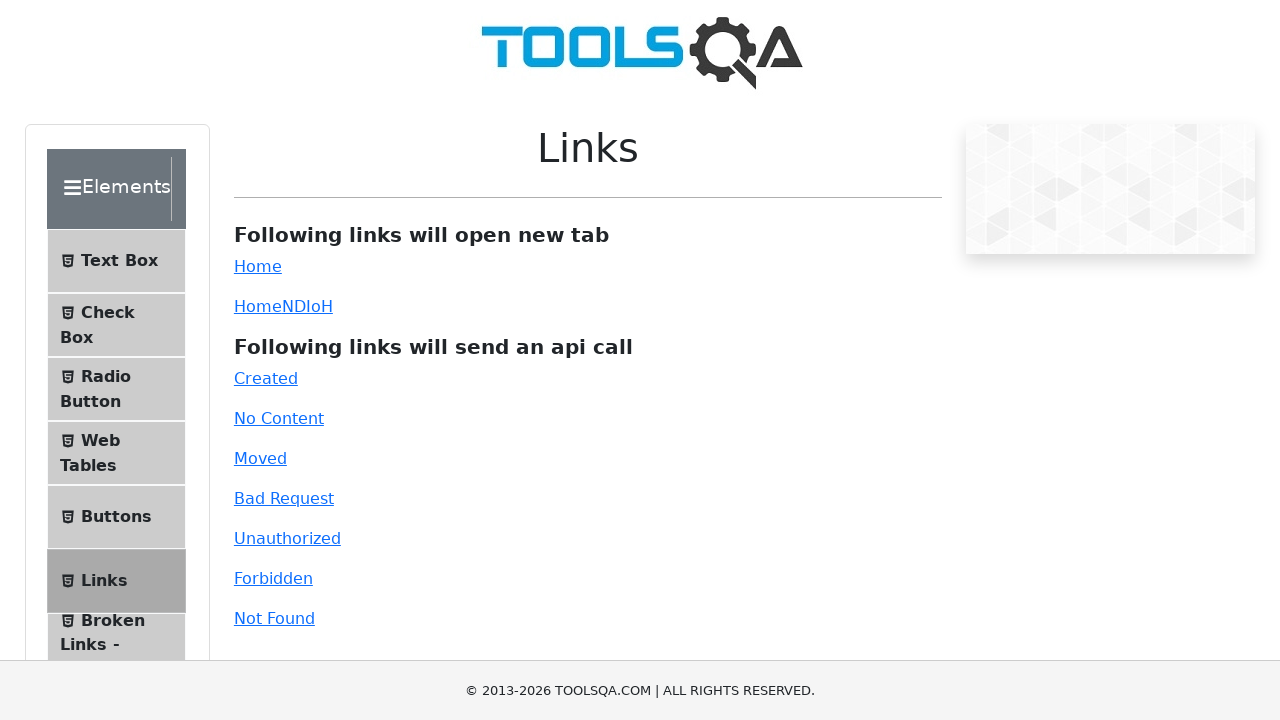

Scrolled Bad Request link into view
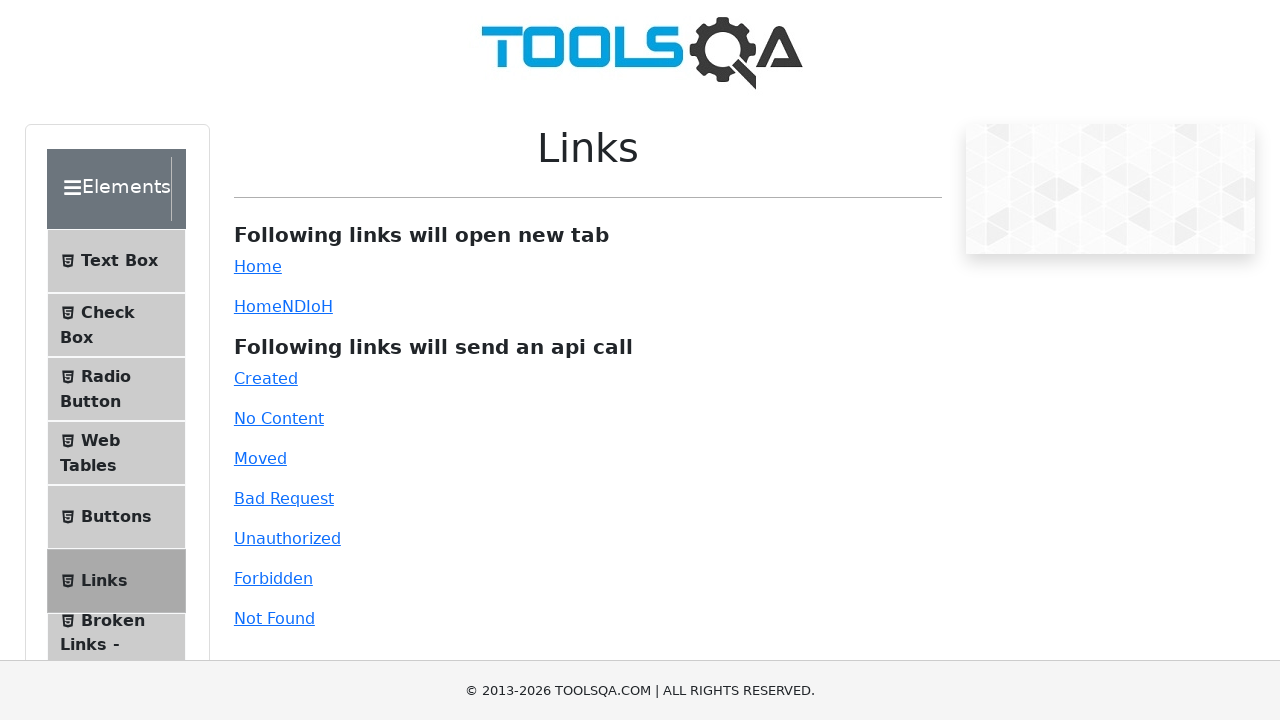

Clicked Bad Request link at (284, 498) on #bad-request
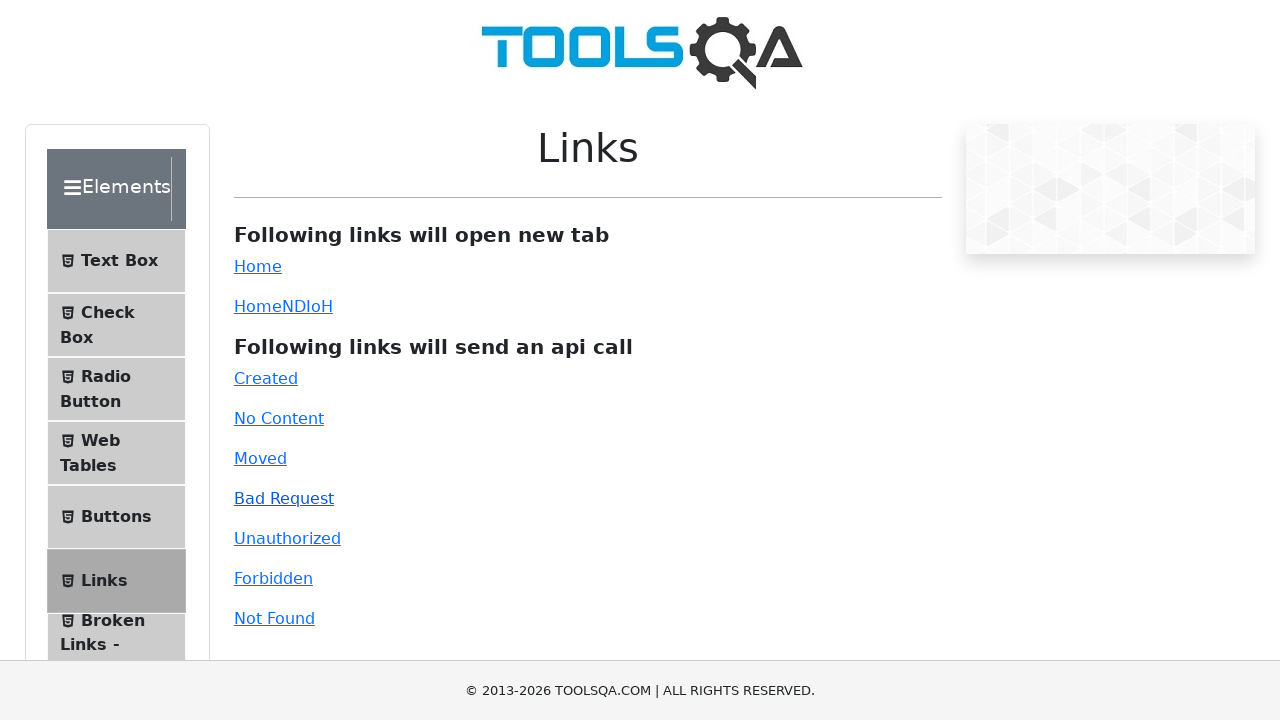

Waited for response message to be visible and verified 400 status response
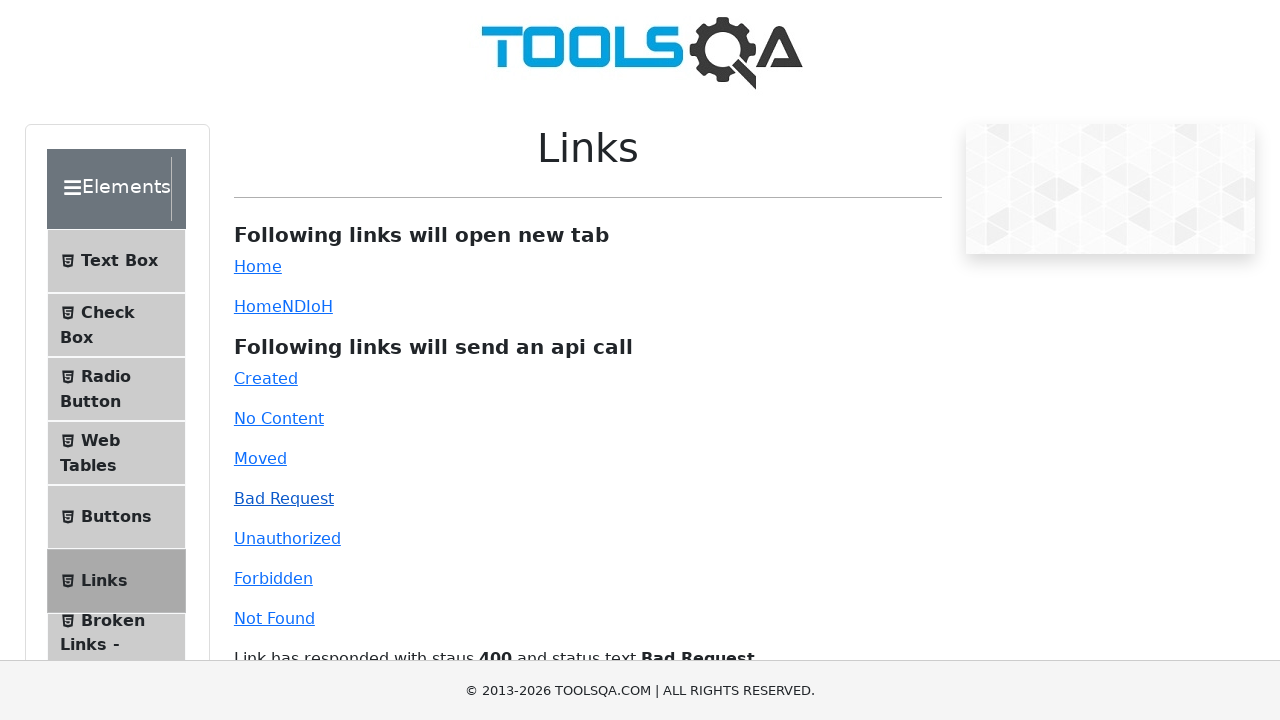

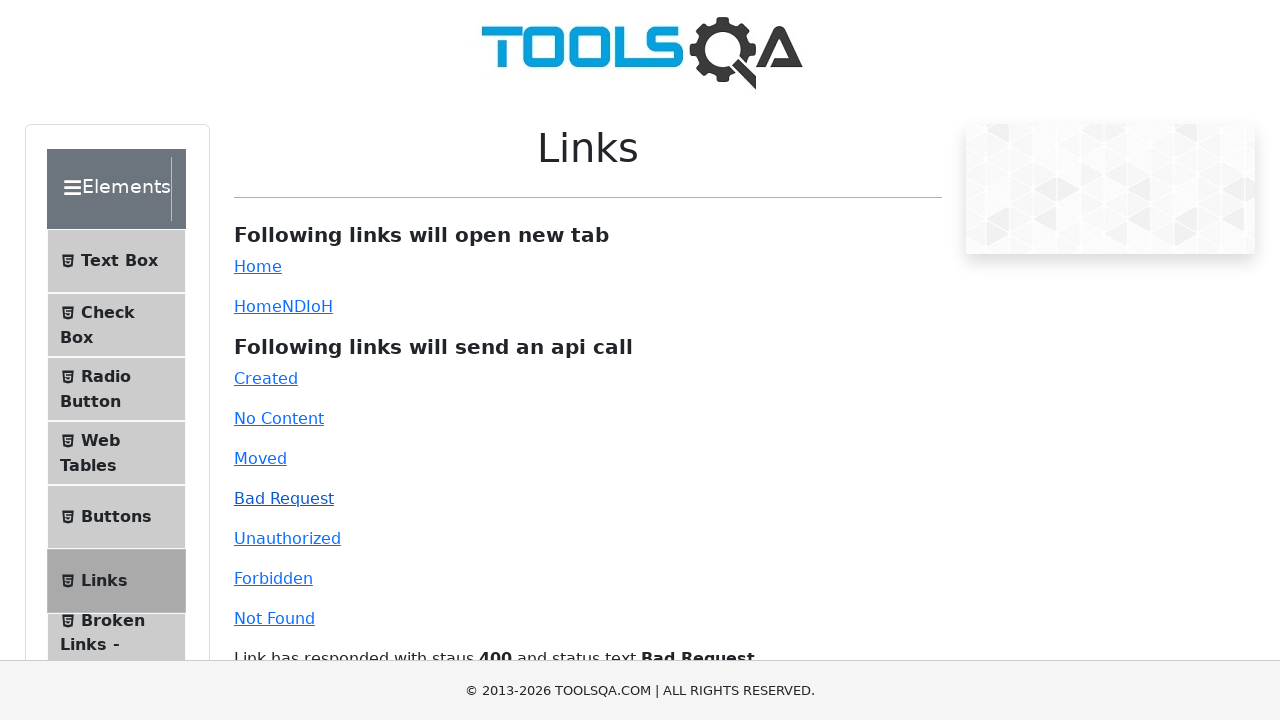